Tests browser tab switching functionality by opening a new tab and navigating to YouTube while the original tab remains on ipbase.com

Starting URL: https://ipbase.com/

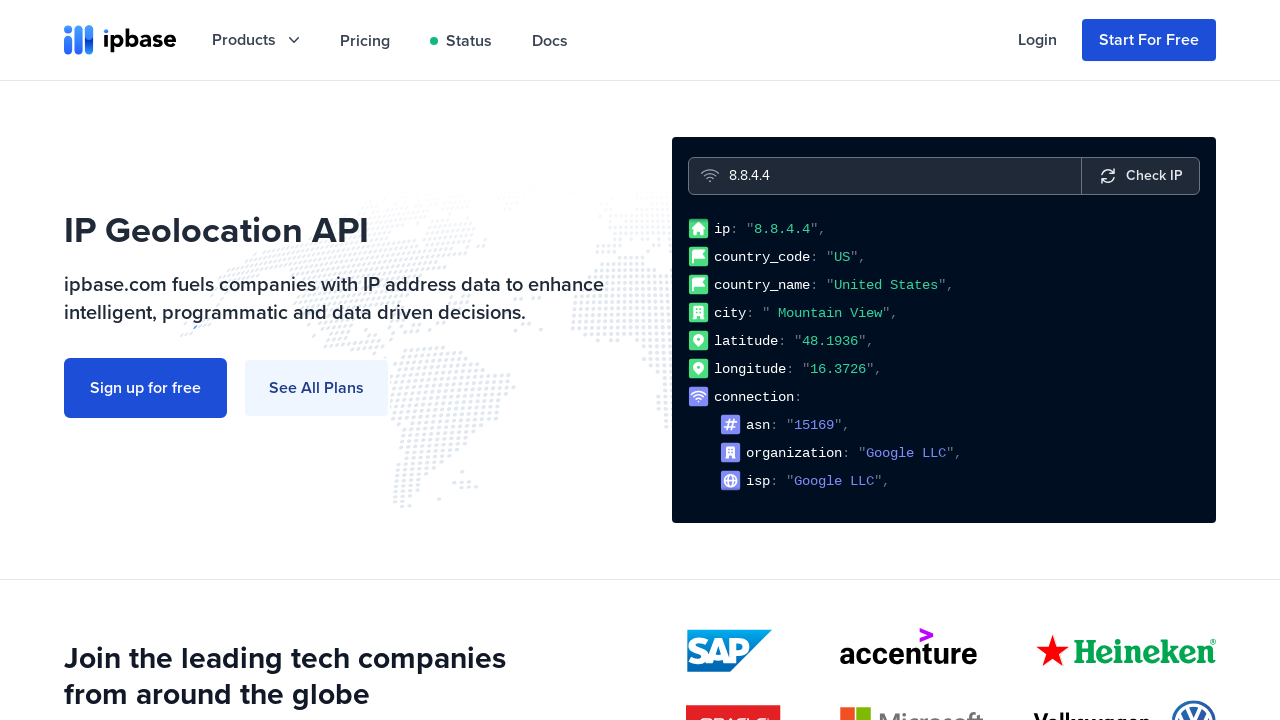

Initial ipbase.com page loaded
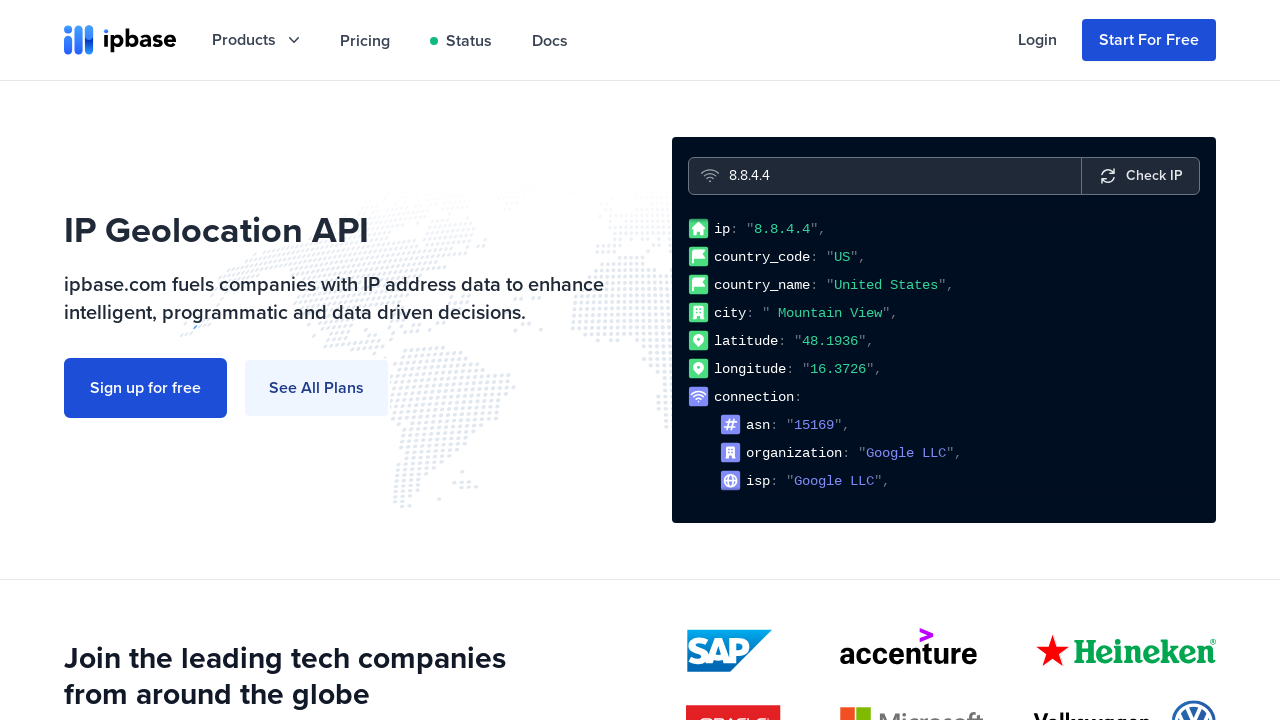

Opened a new browser tab
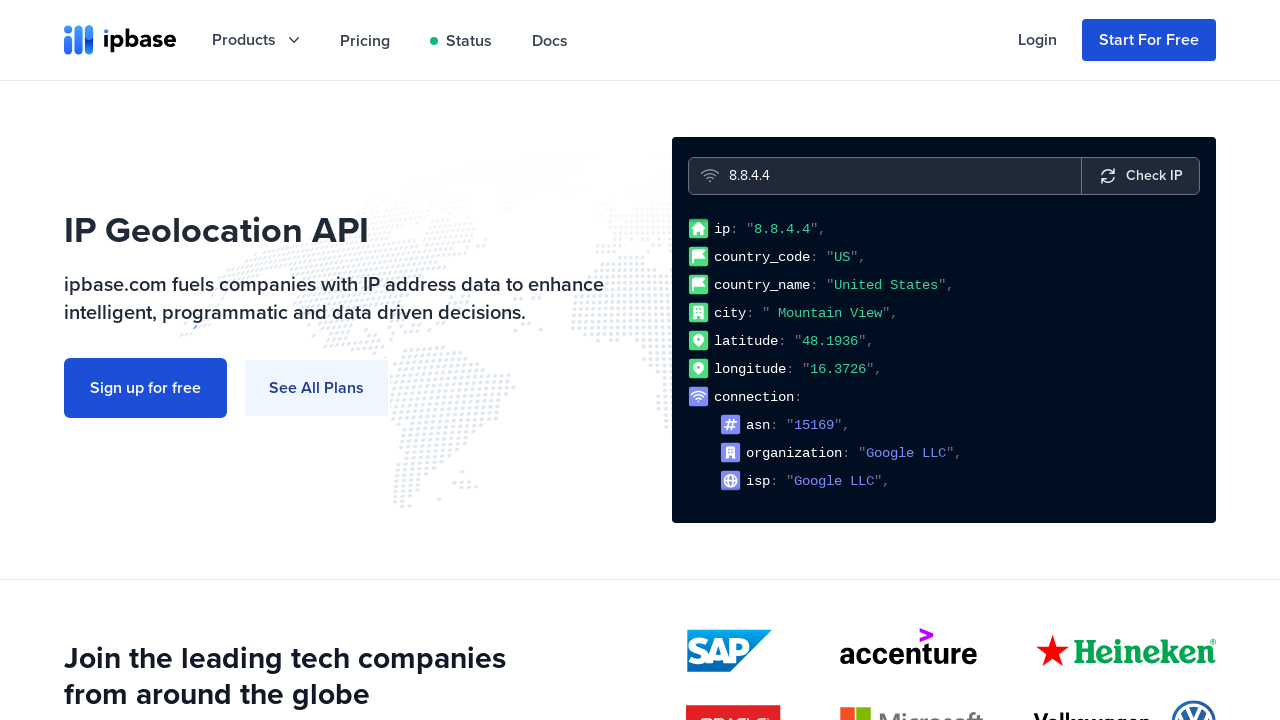

Navigated new tab to YouTube
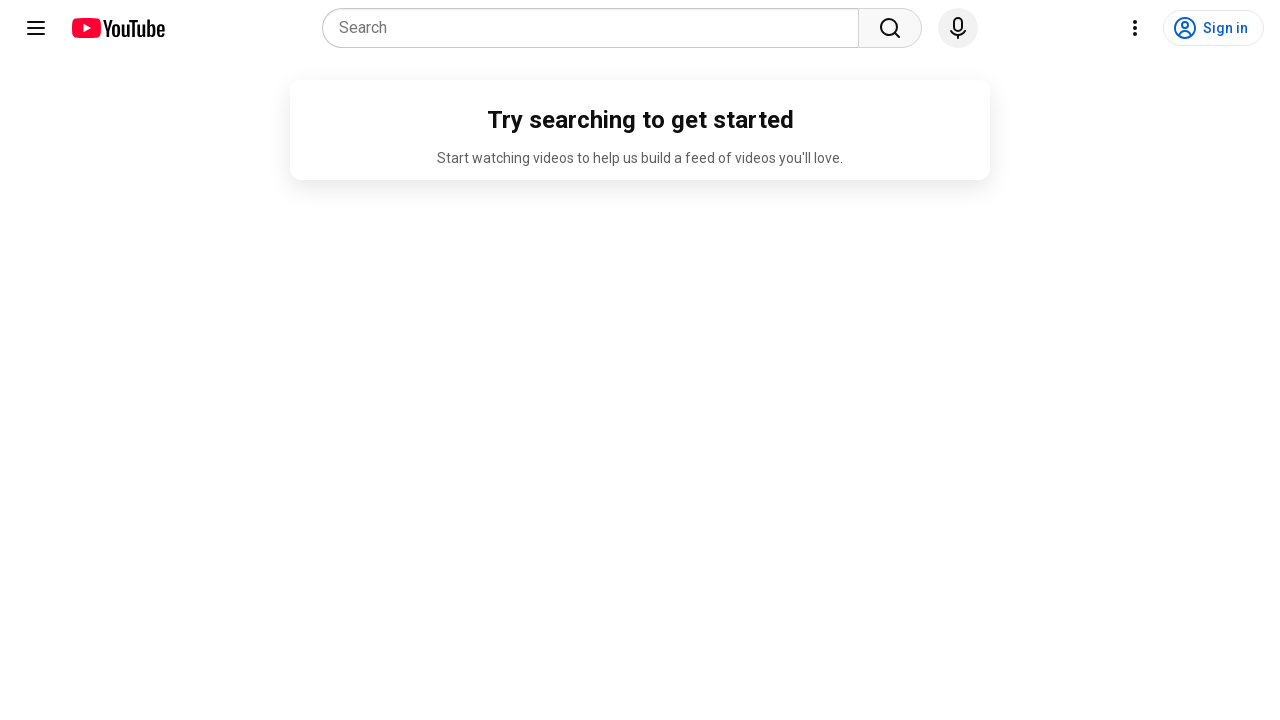

YouTube page loaded successfully
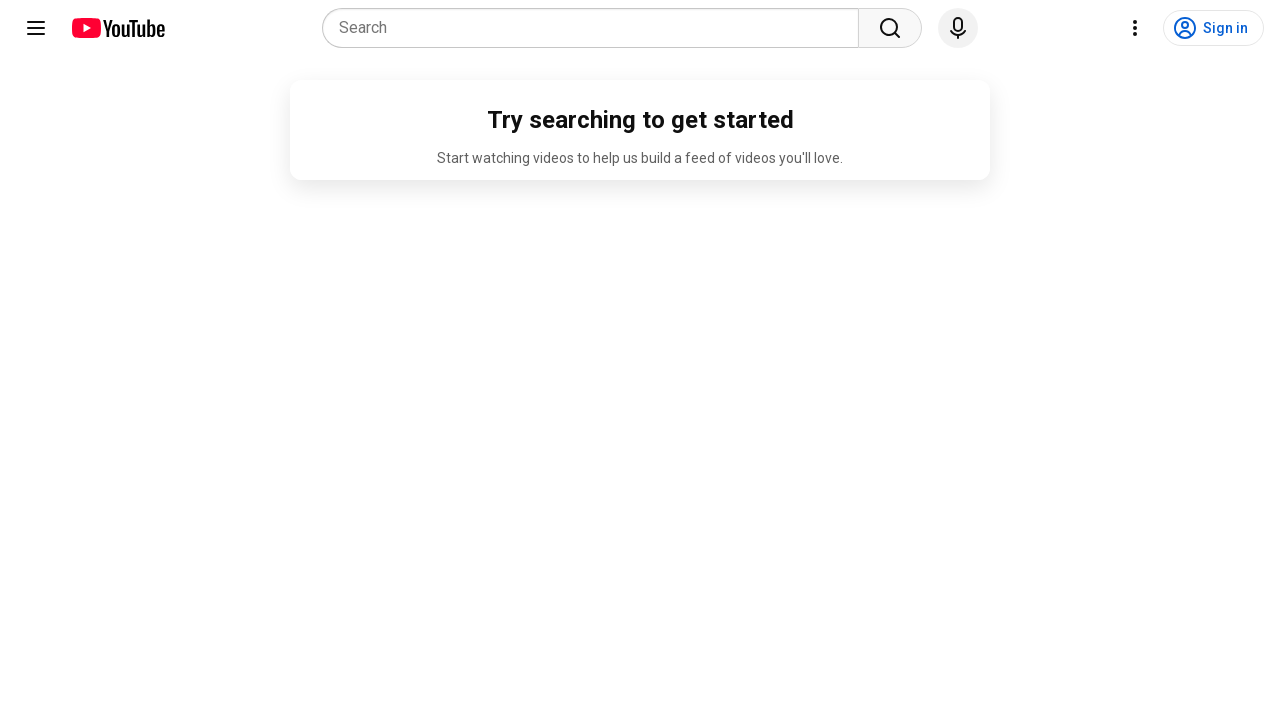

Switched back to original ipbase.com tab
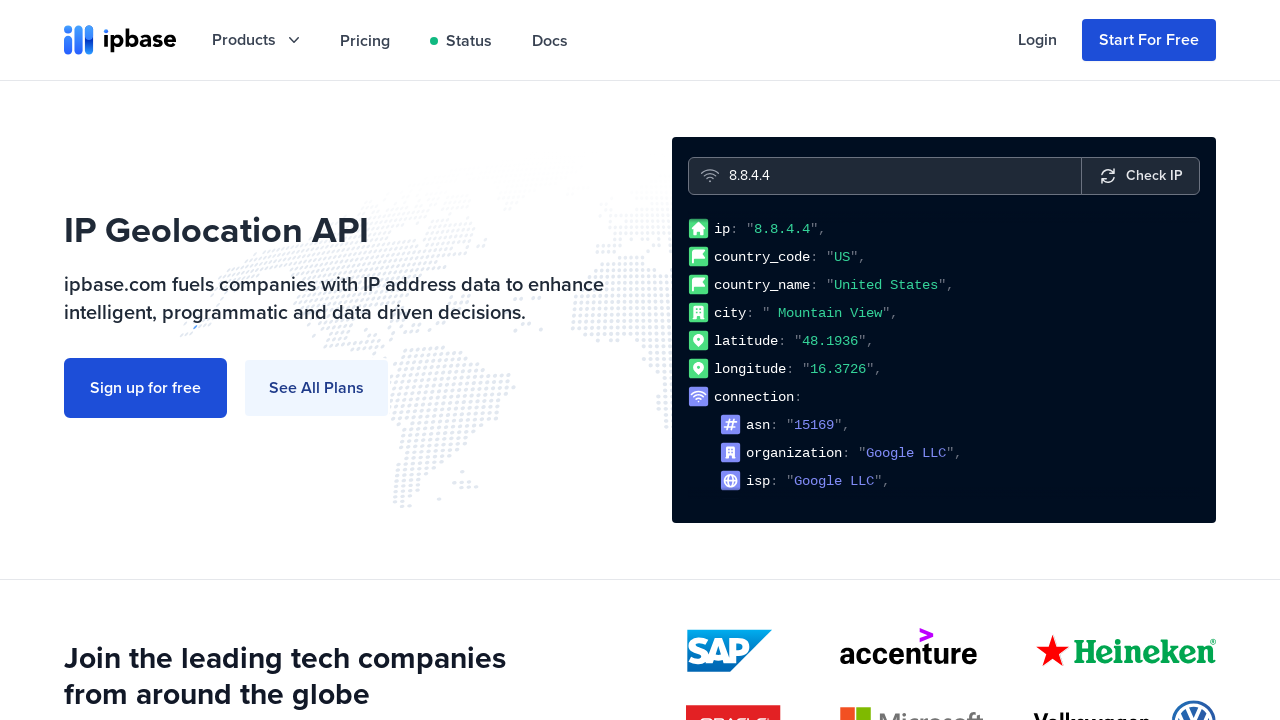

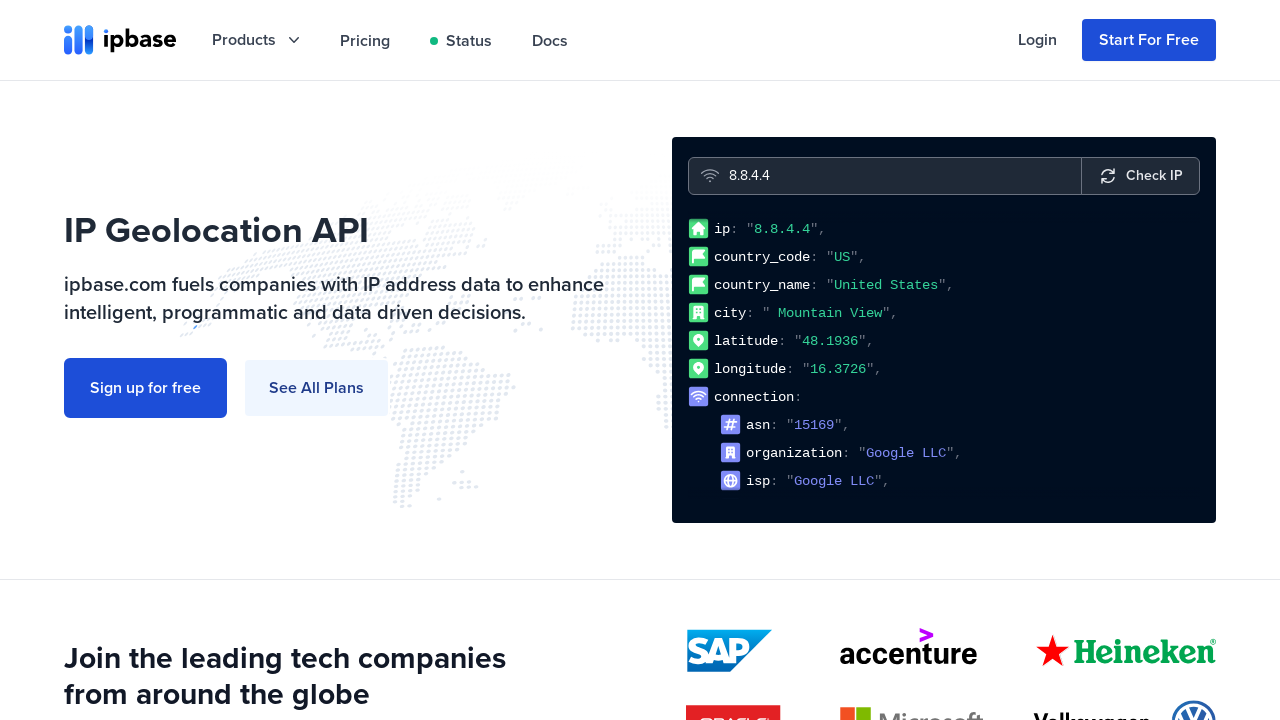